Solves a math problem on a form by calculating a value from an element's text, filling the answer, selecting checkboxes and radio buttons, then submitting the form

Starting URL: http://suninjuly.github.io/math.html

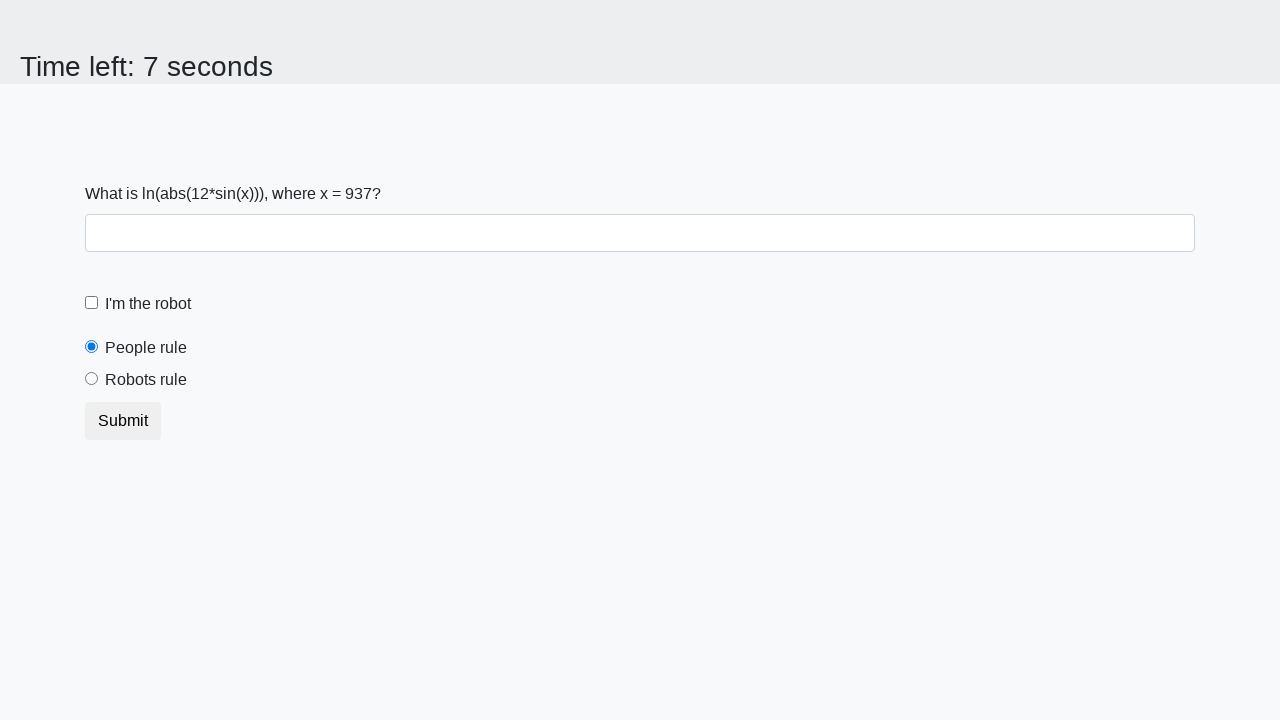

Retrieved x value from #input_value element
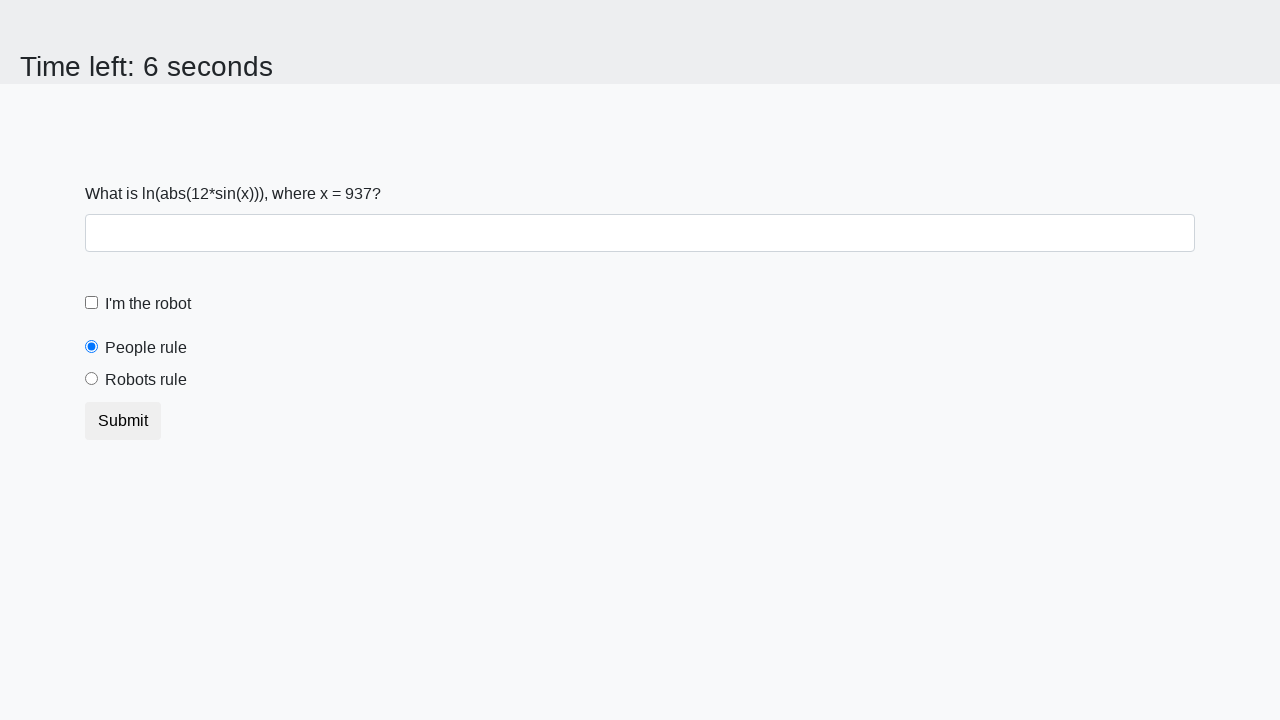

Calculated y value using formula: log(abs(12*sin(937))) = 2.157929705396557
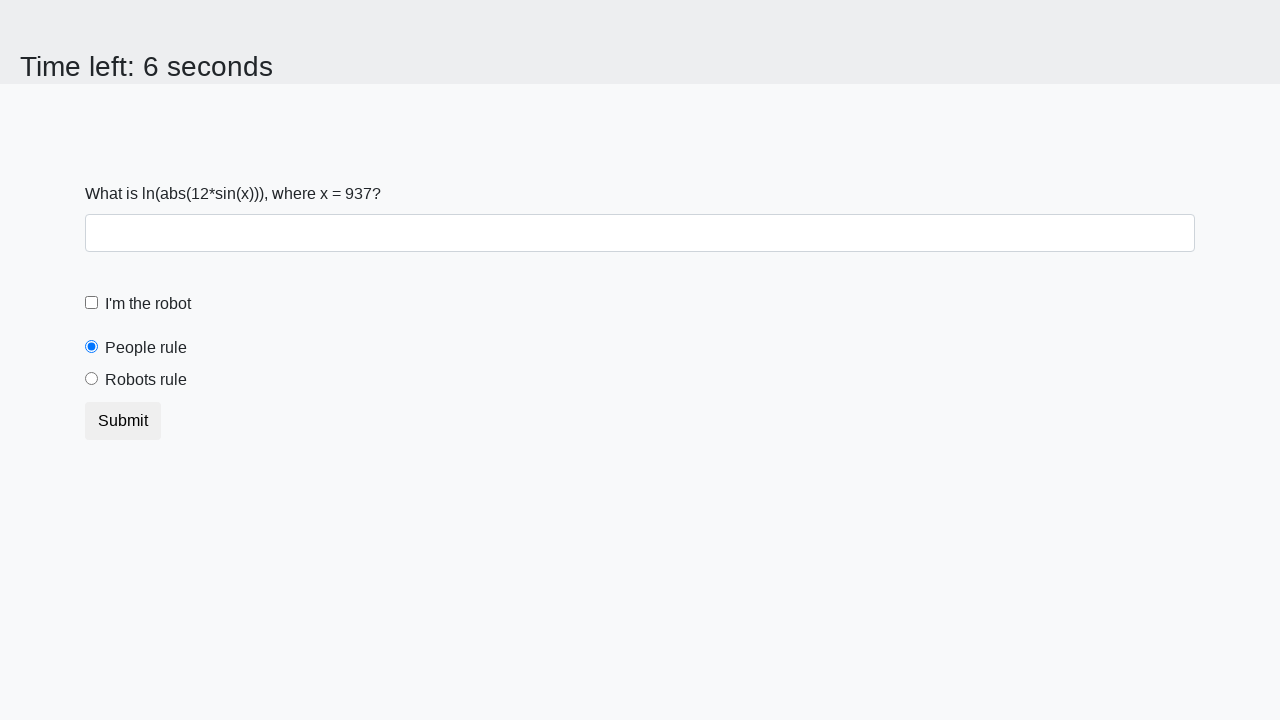

Filled answer field with calculated value: 2.157929705396557 on #answer
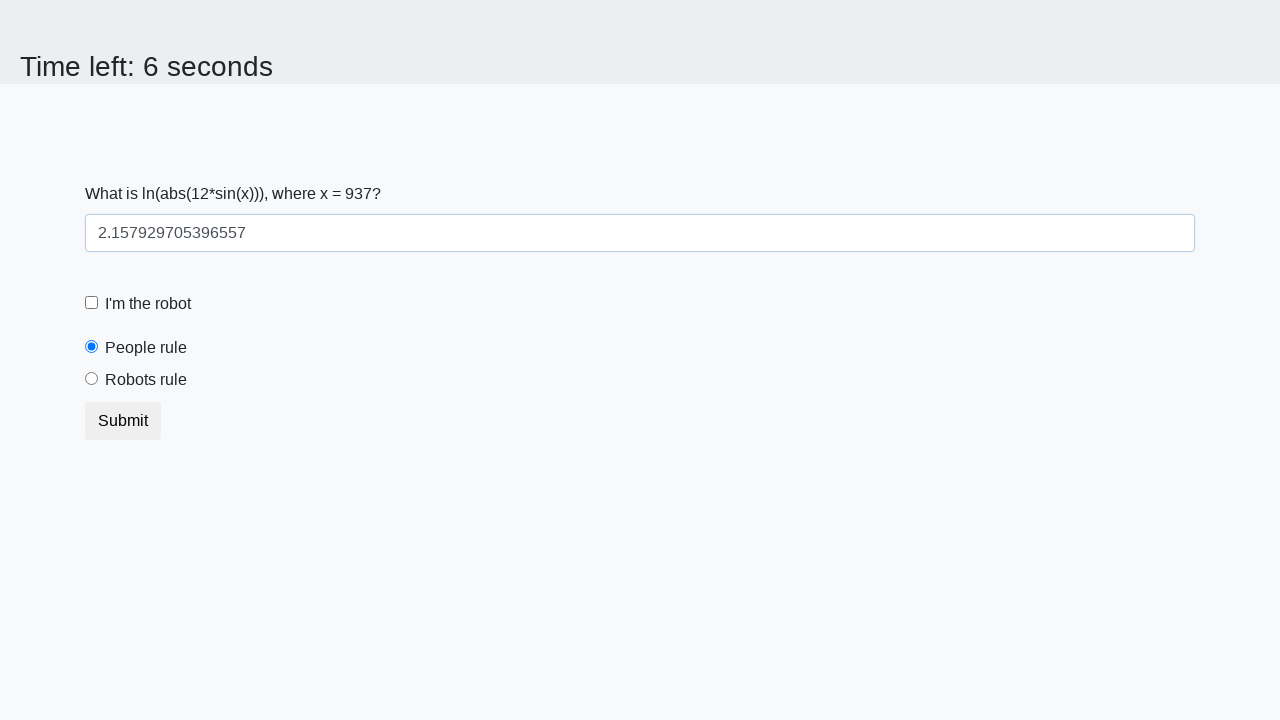

Clicked 'I am not a robot' checkbox at (92, 303) on #robotCheckbox
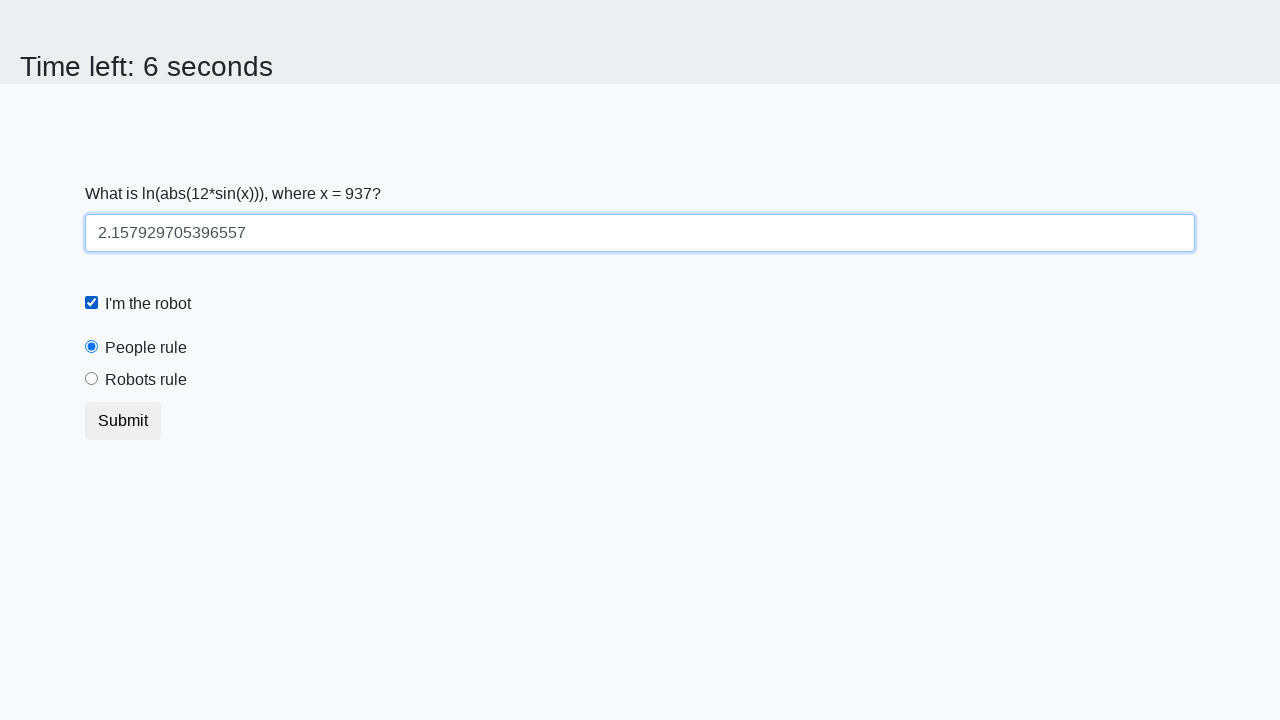

Clicked 'robots rule' radio button at (92, 379) on #robotsRule
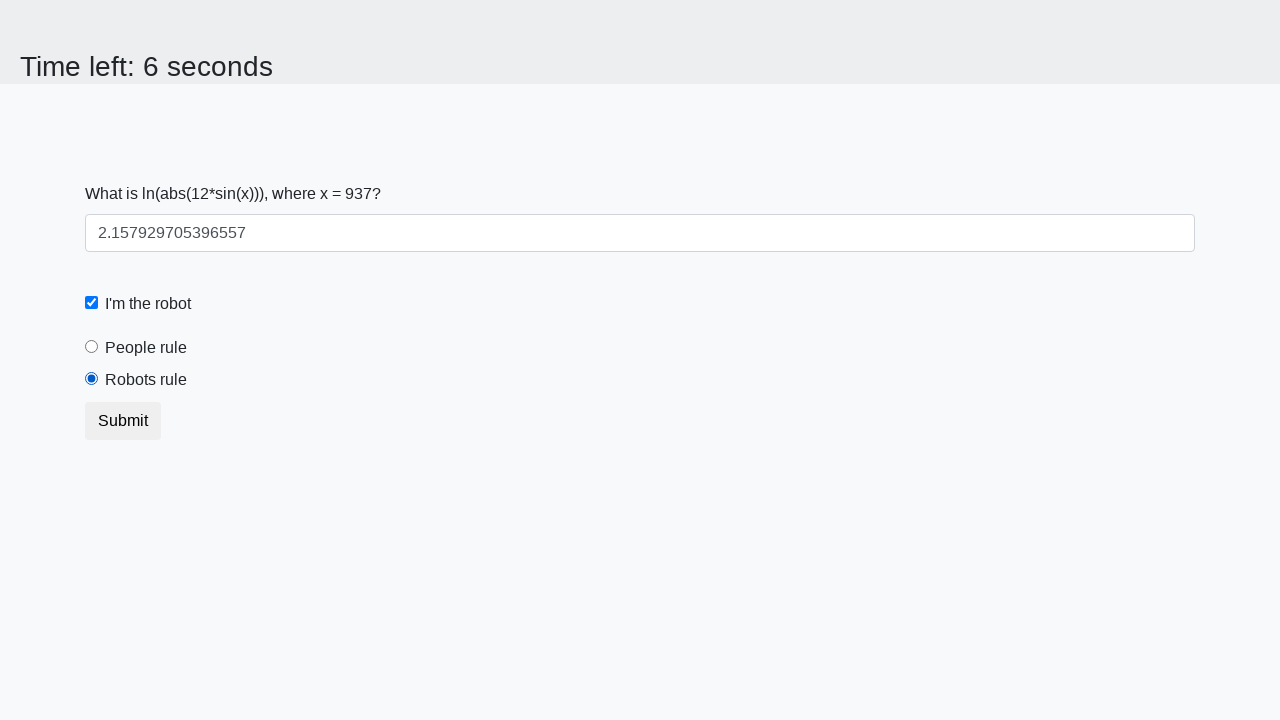

Clicked submit button to submit the form at (123, 421) on .btn.btn-default
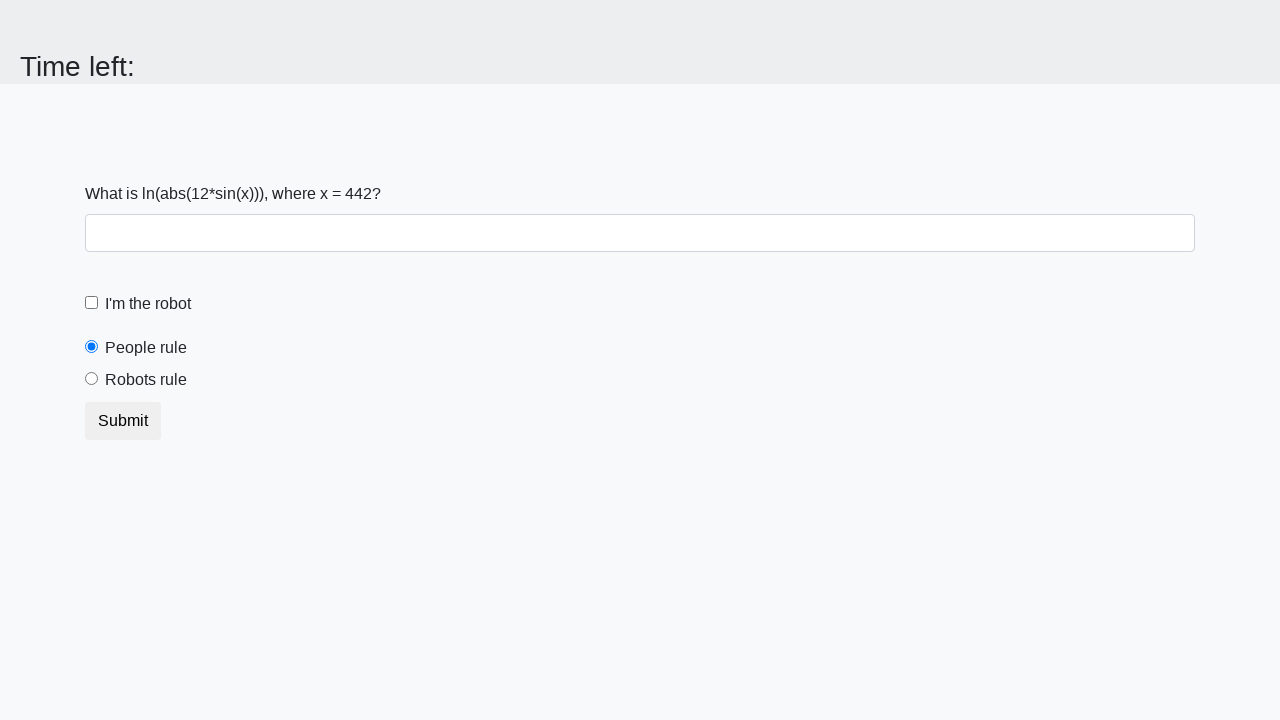

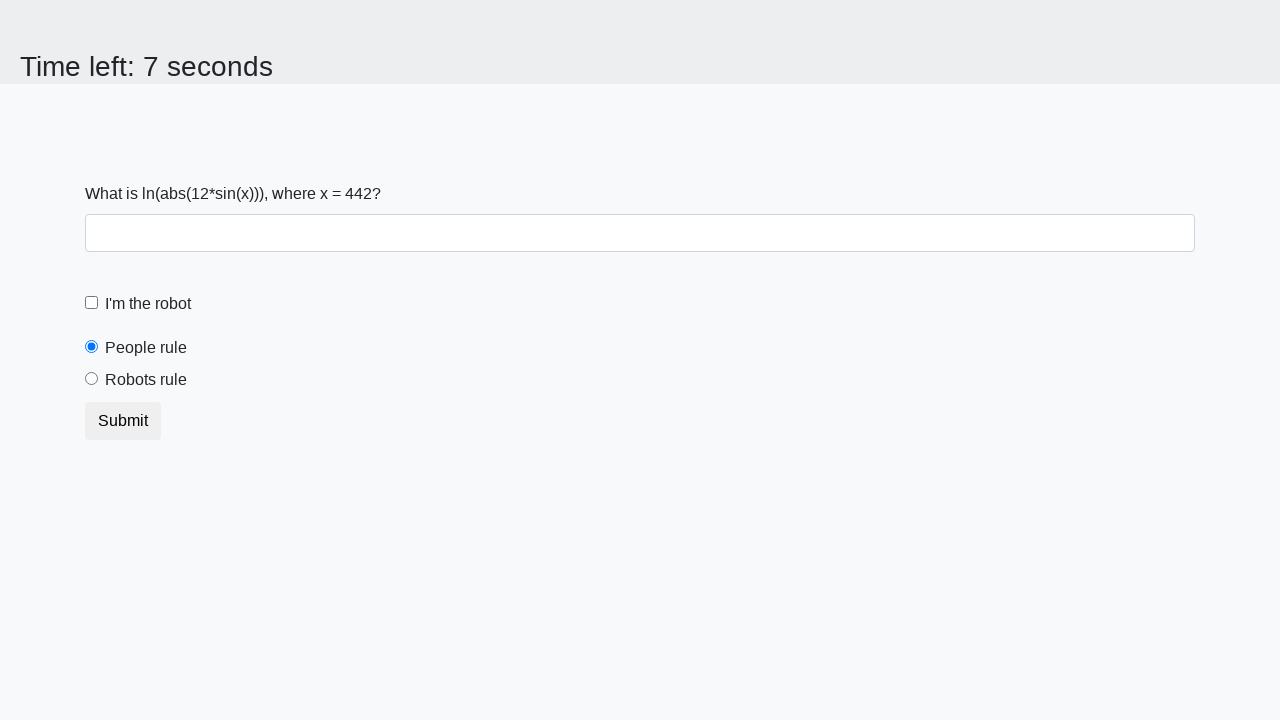